Tests mouse hover functionality by hovering over a randomly selected avatar card to reveal hidden content, then clicking the "View profile" link that appears.

Starting URL: https://the-internet.herokuapp.com/hovers

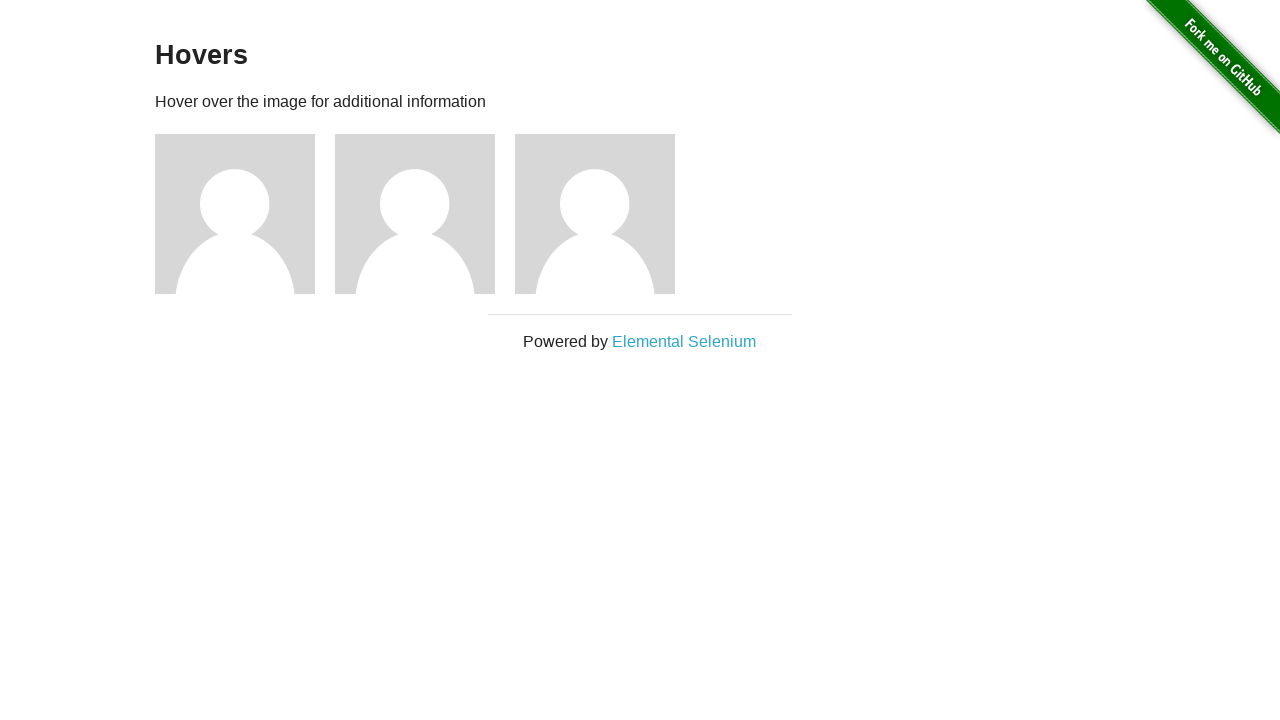

Waited for avatar images to load
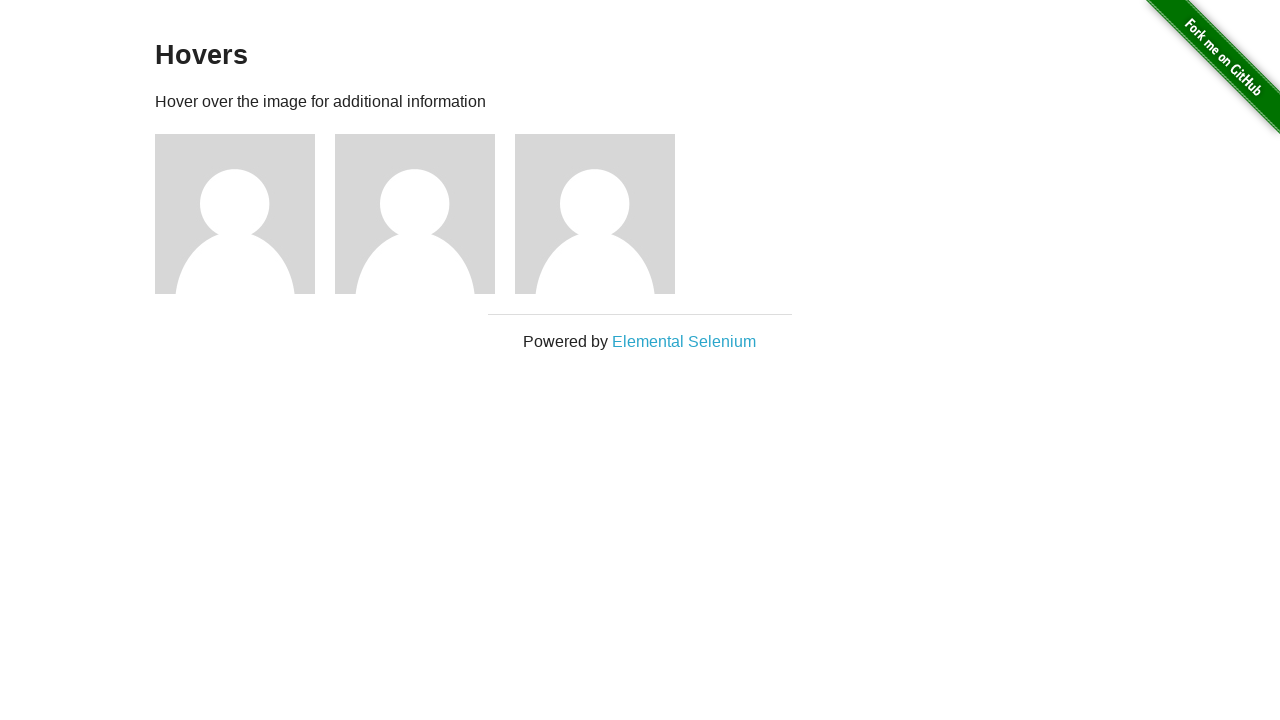

Retrieved all avatar elements
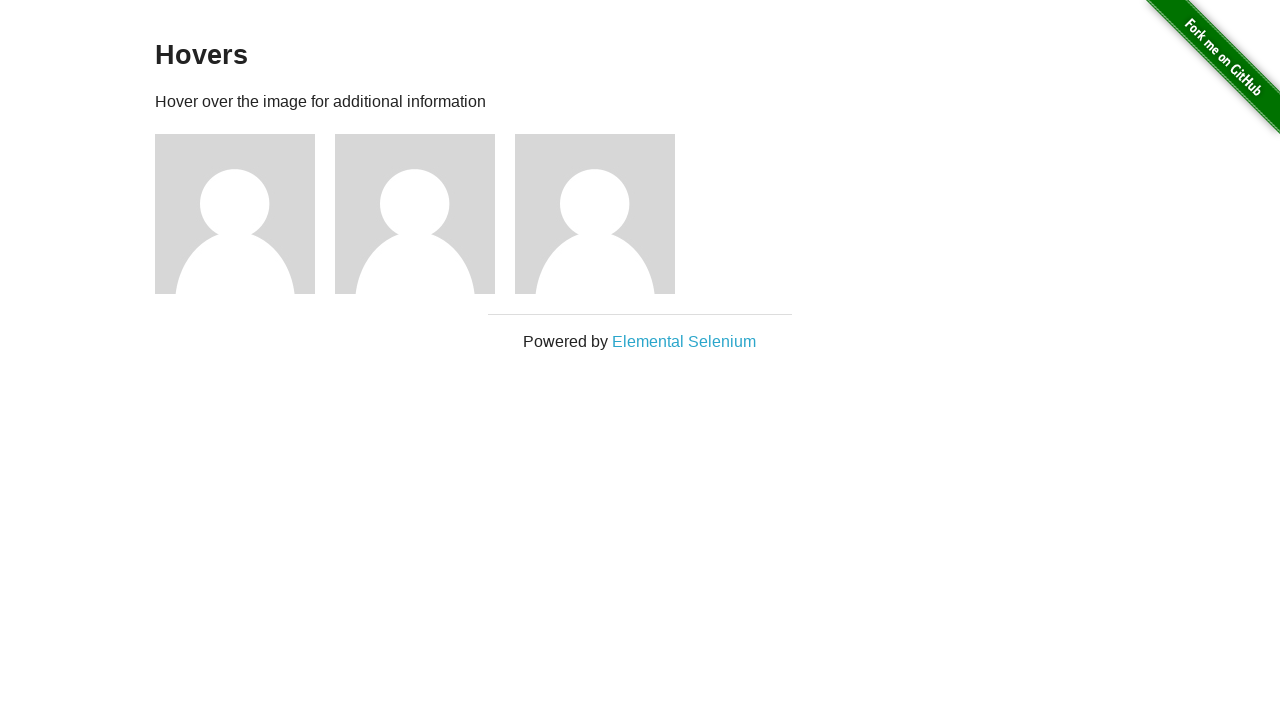

Selected random avatar index 0 out of 3 avatars
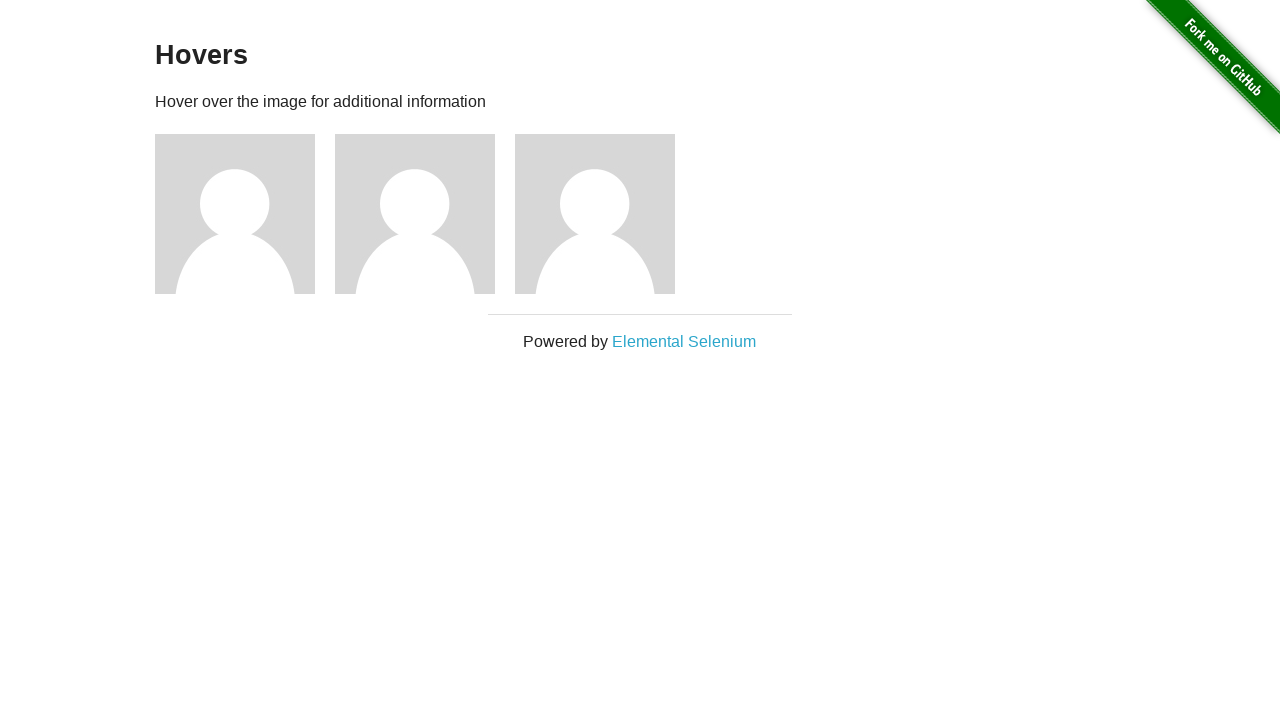

Hovered over avatar at index 0 to reveal profile link at (235, 214) on img[src='/img/avatar-blank.jpg'] >> nth=0
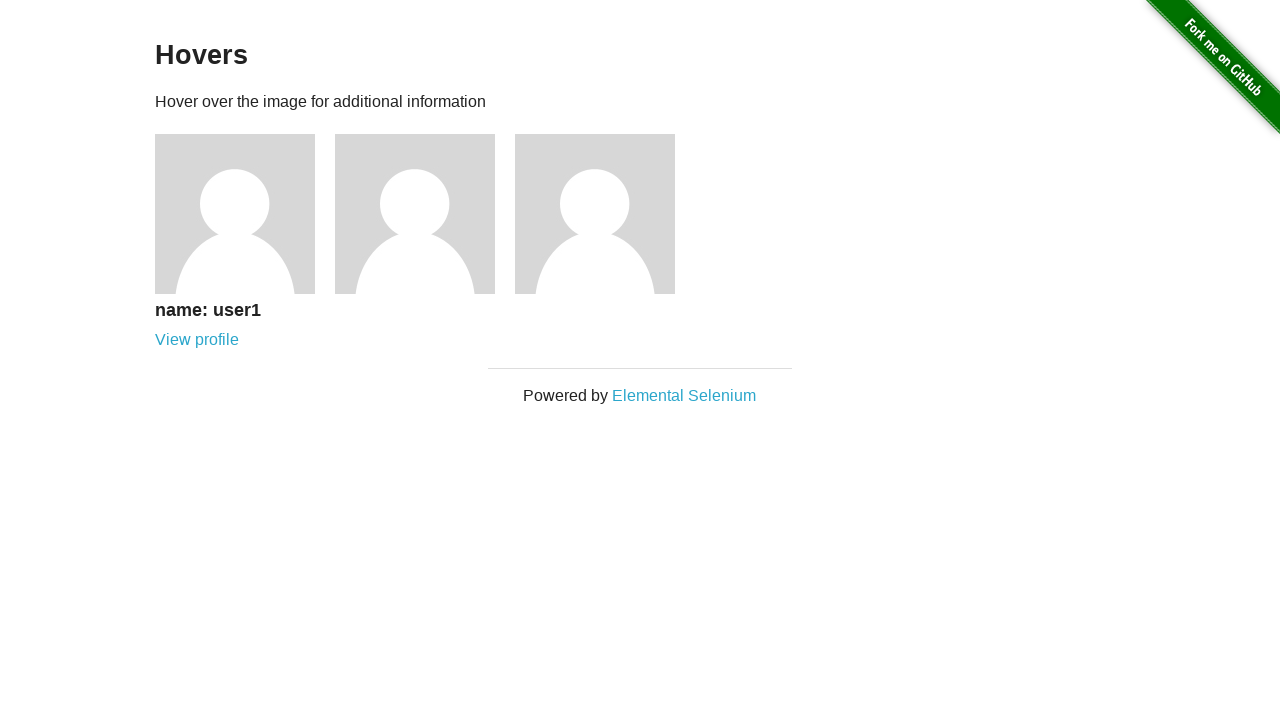

Profile link became visible after hovering
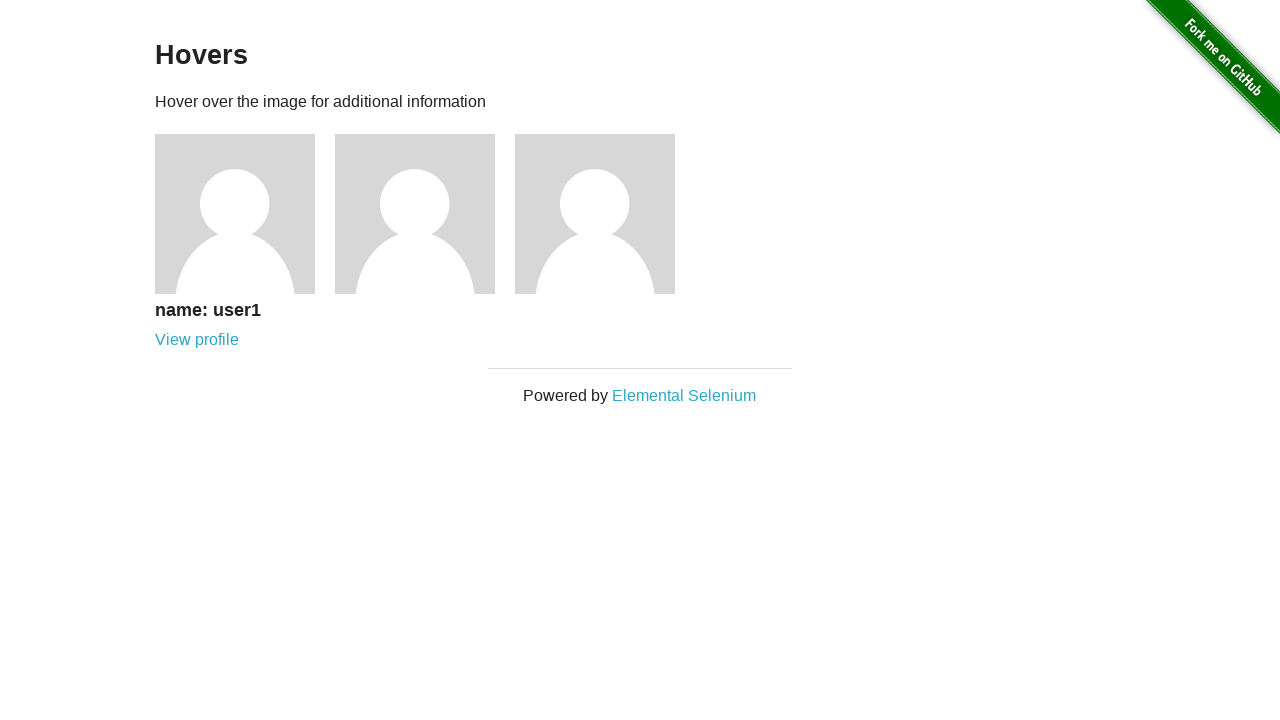

Retrieved all profile links
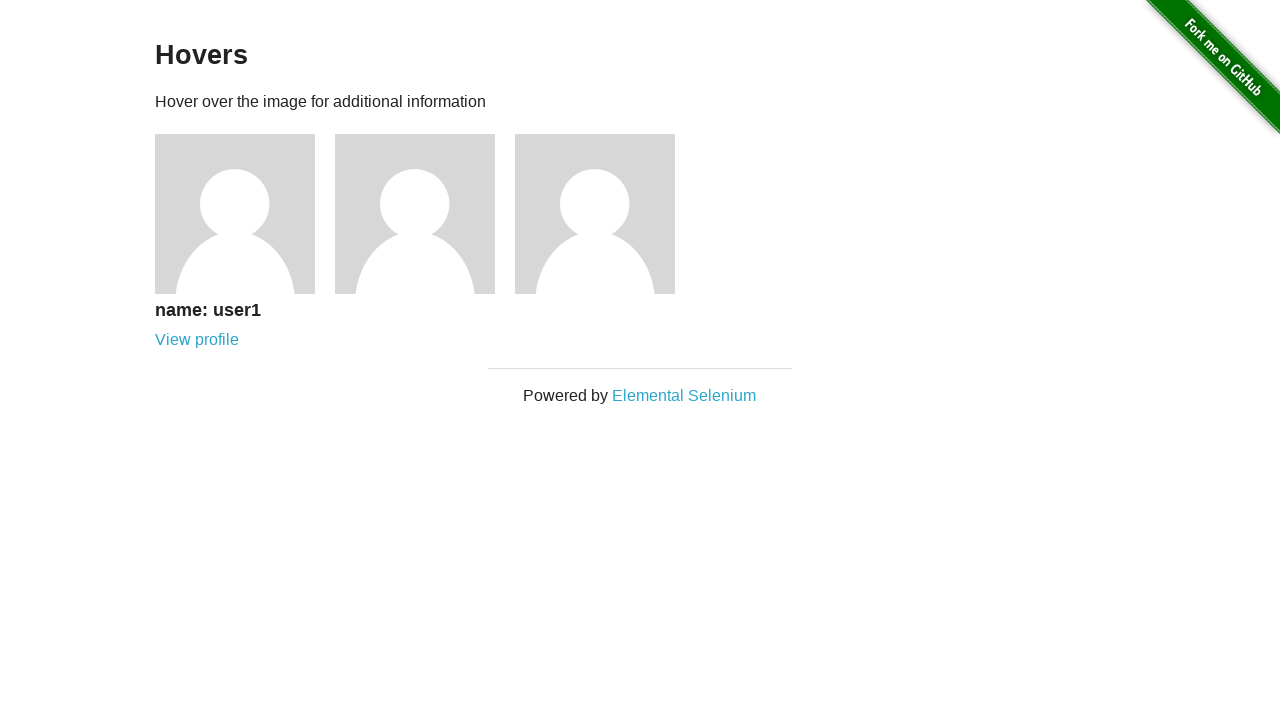

Clicked 'View profile' link for avatar at index 0 at (197, 340) on a[href*='/users/'] >> nth=0
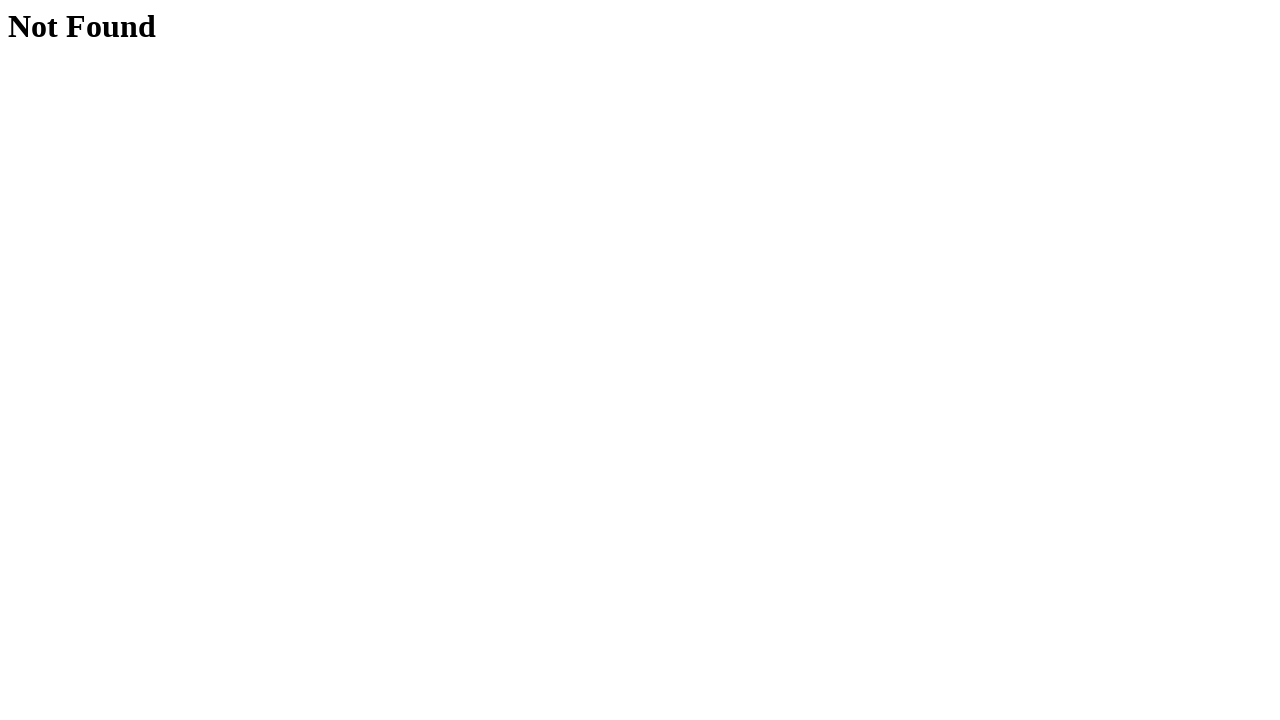

Navigation to user profile page completed
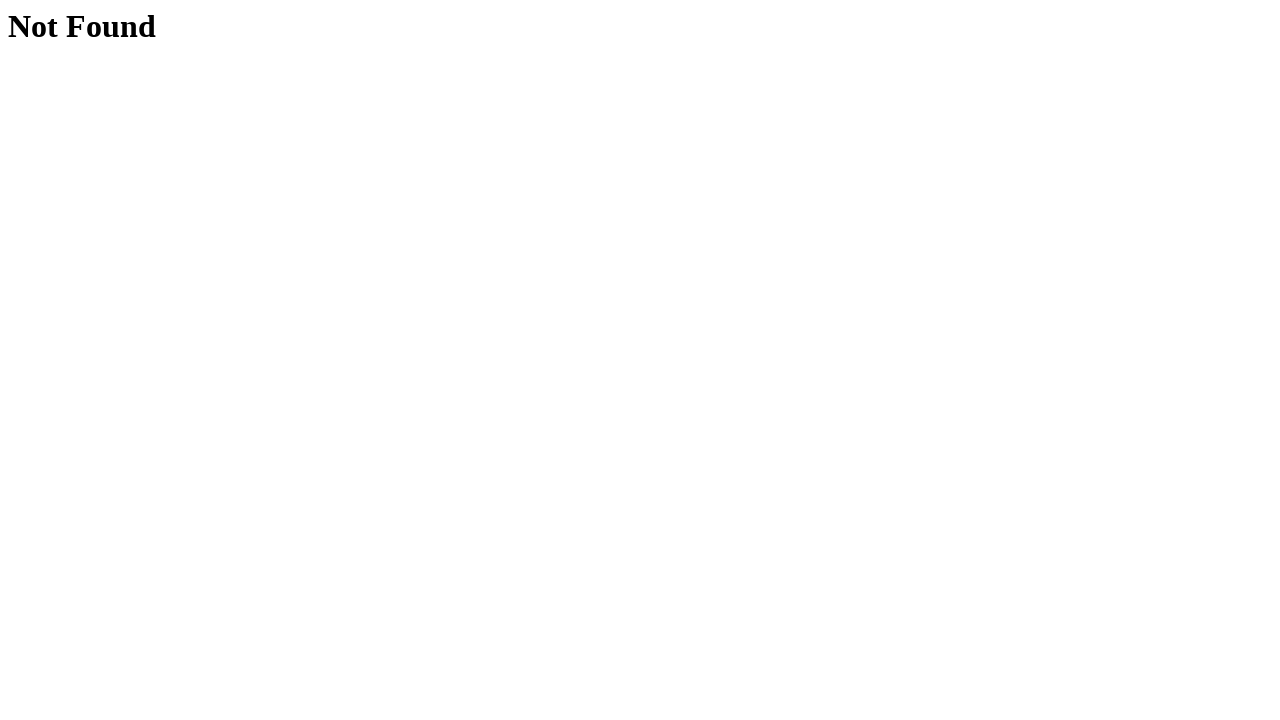

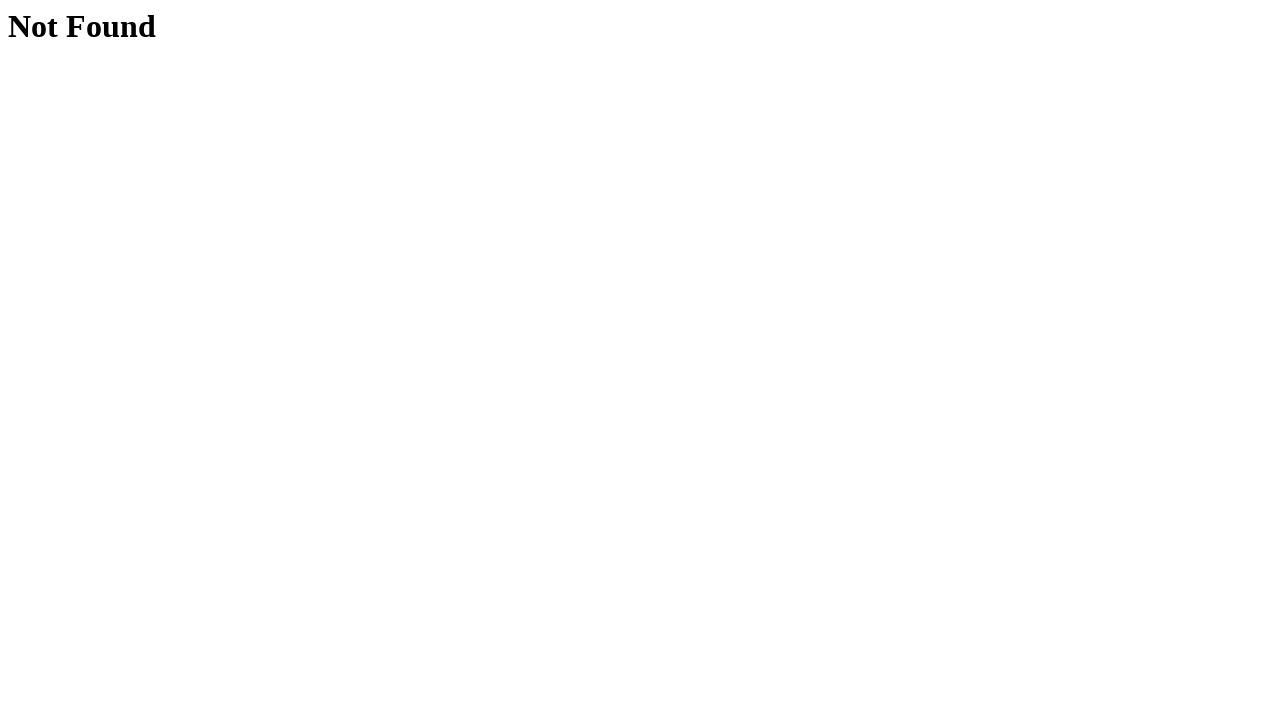